Tests un-marking todo items as complete by unchecking their checkboxes

Starting URL: https://demo.playwright.dev/todomvc

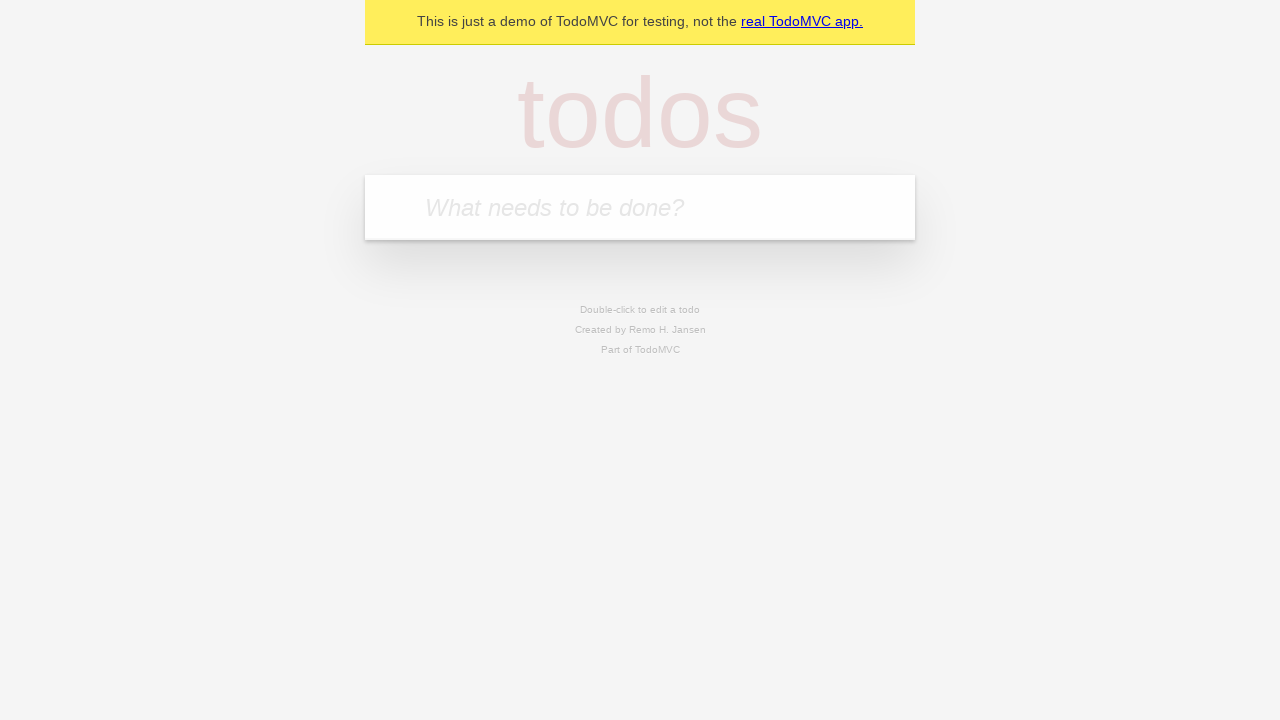

Located the todo input field with placeholder 'What needs to be done?'
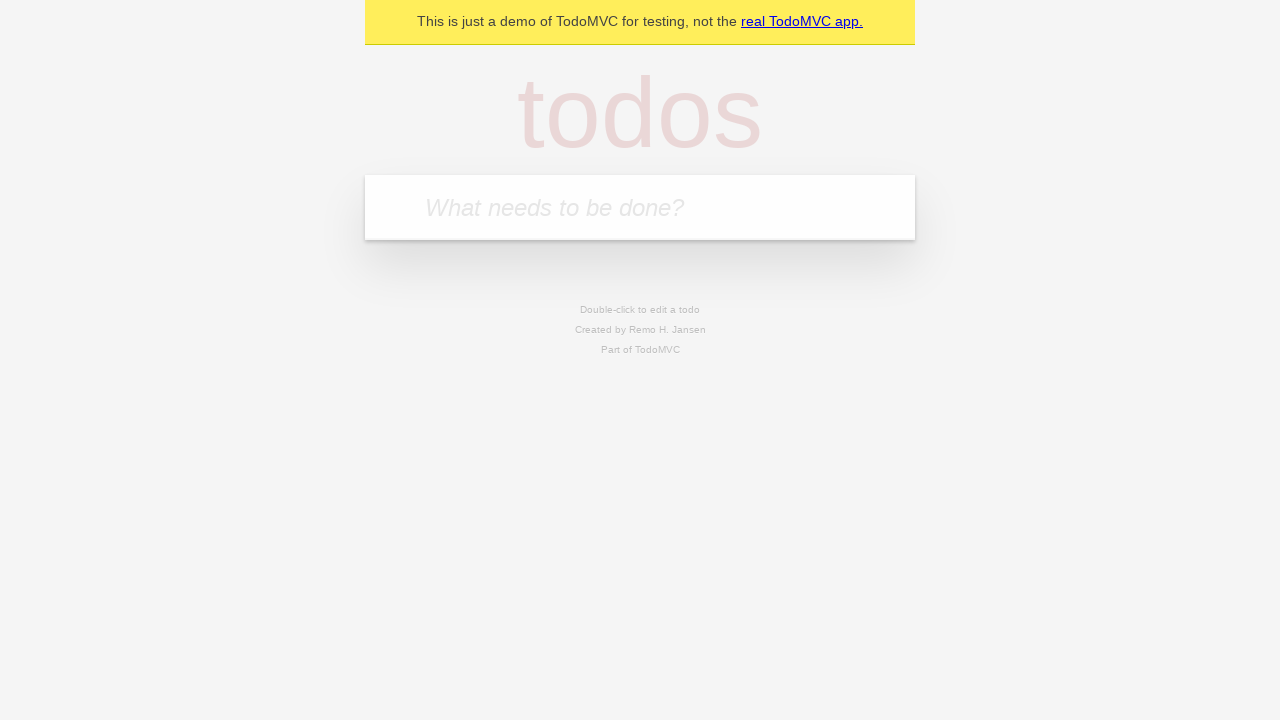

Filled todo input with 'buy some cheese' on internal:attr=[placeholder="What needs to be done?"i]
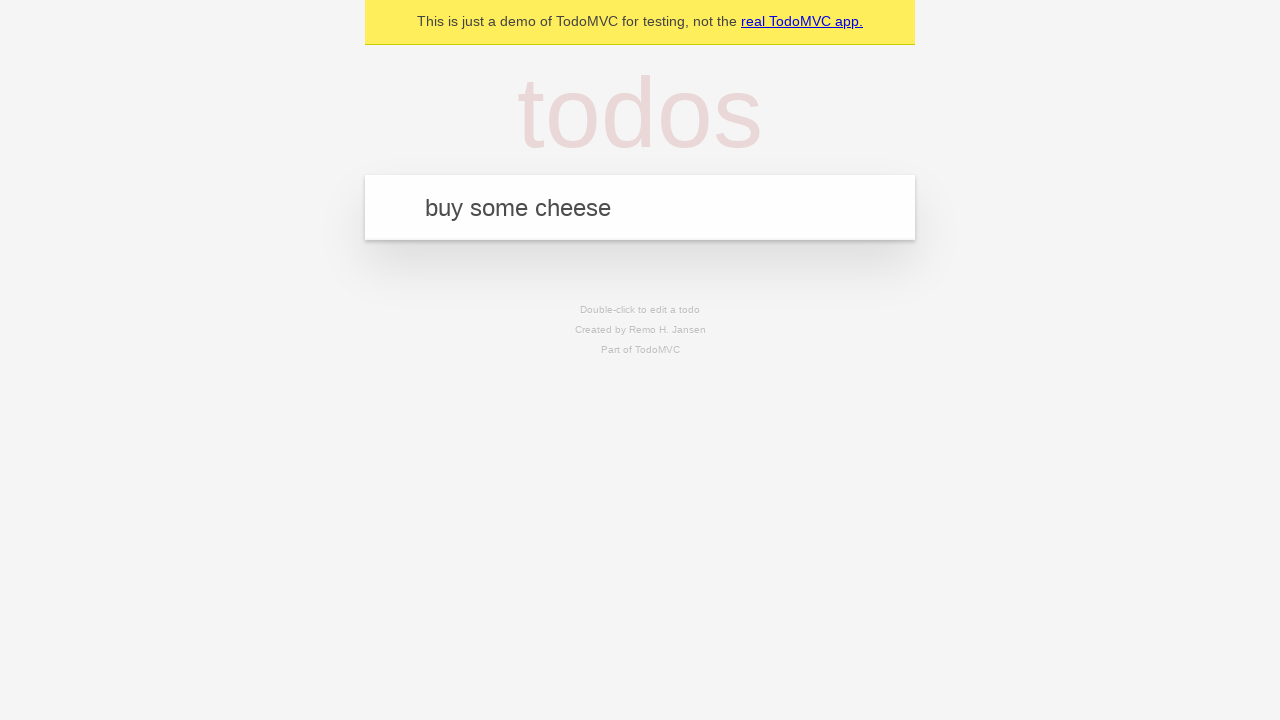

Pressed Enter to create first todo item on internal:attr=[placeholder="What needs to be done?"i]
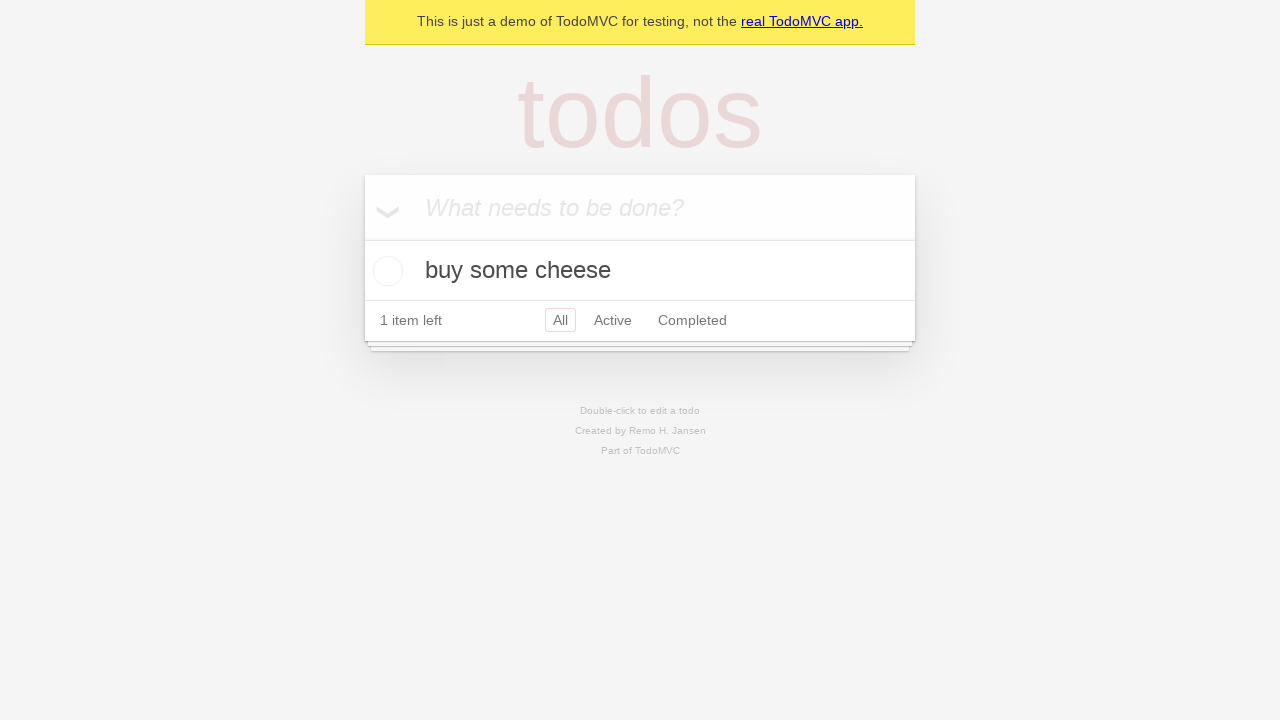

Filled todo input with 'feed the cat' on internal:attr=[placeholder="What needs to be done?"i]
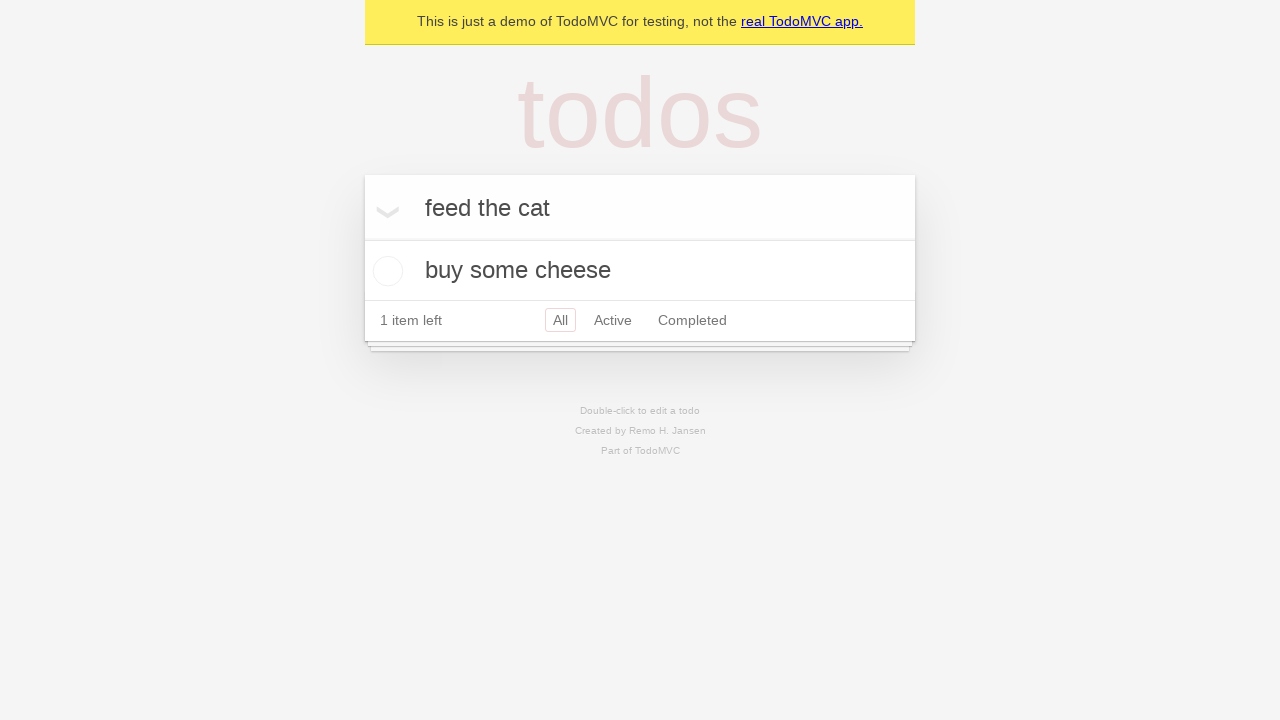

Pressed Enter to create second todo item on internal:attr=[placeholder="What needs to be done?"i]
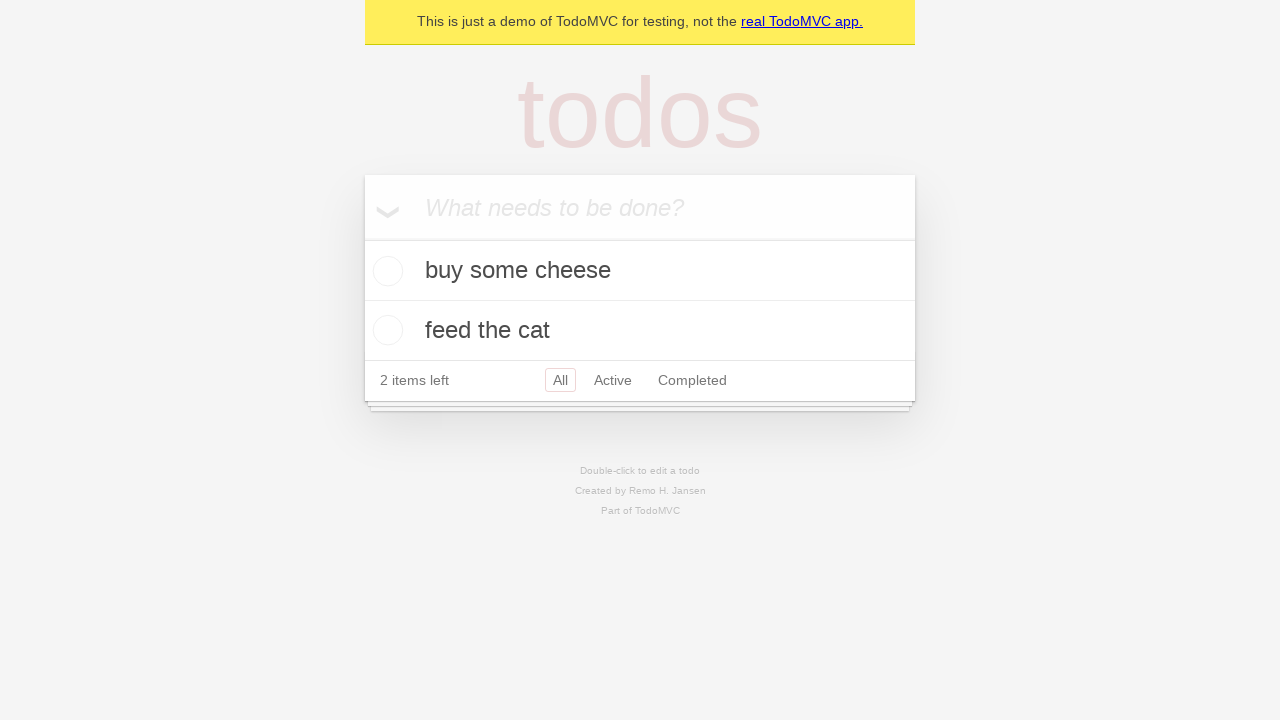

Located the first todo item
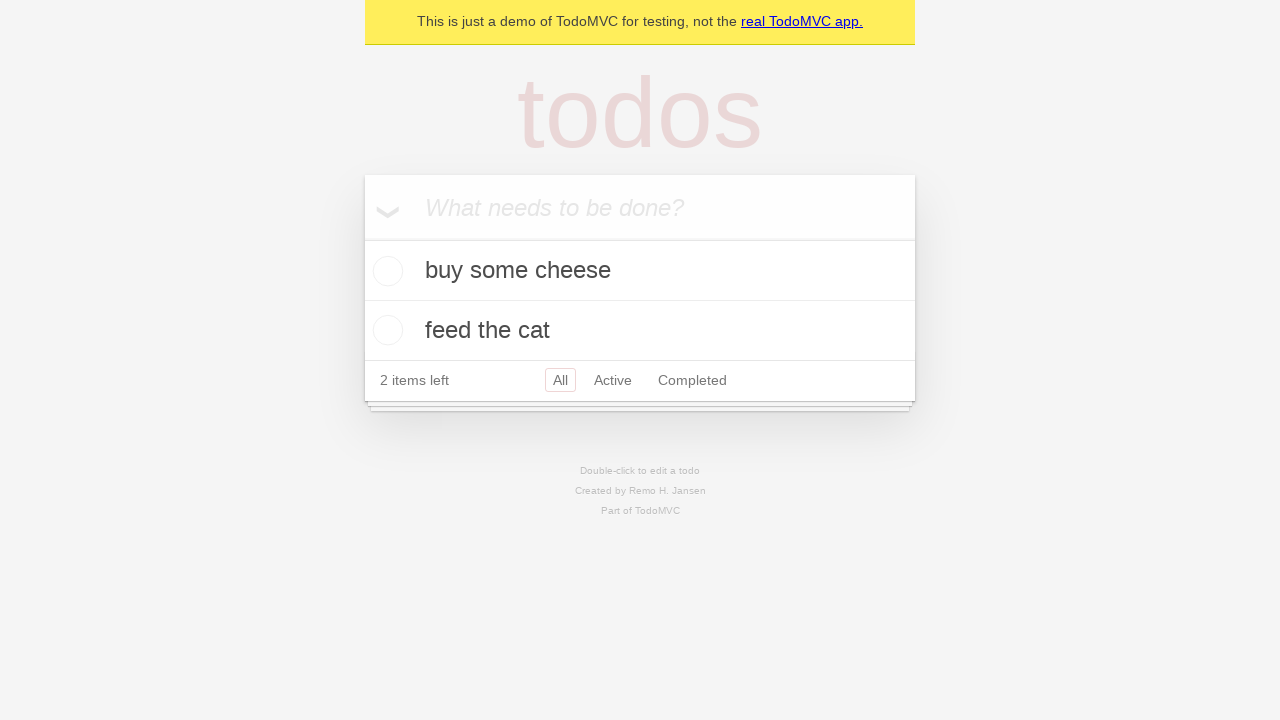

Located the checkbox for the first todo item
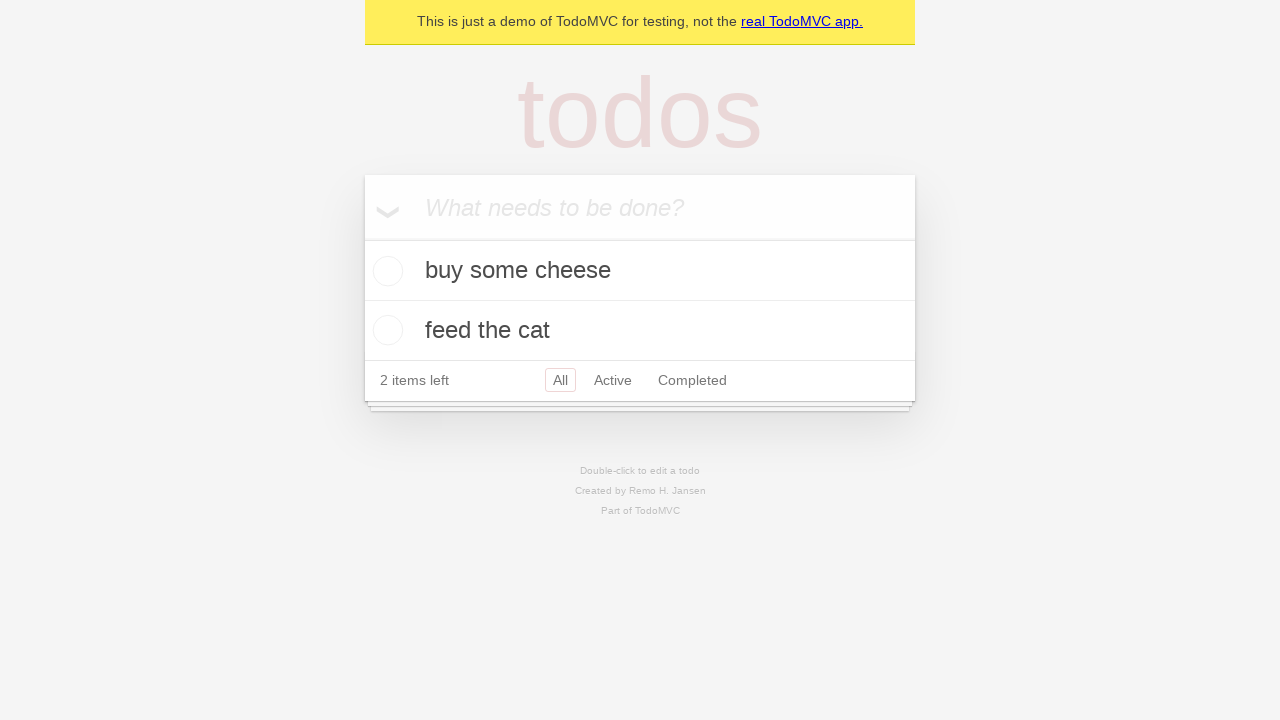

Checked the first todo item checkbox to mark as complete at (385, 271) on internal:testid=[data-testid="todo-item"s] >> nth=0 >> internal:role=checkbox
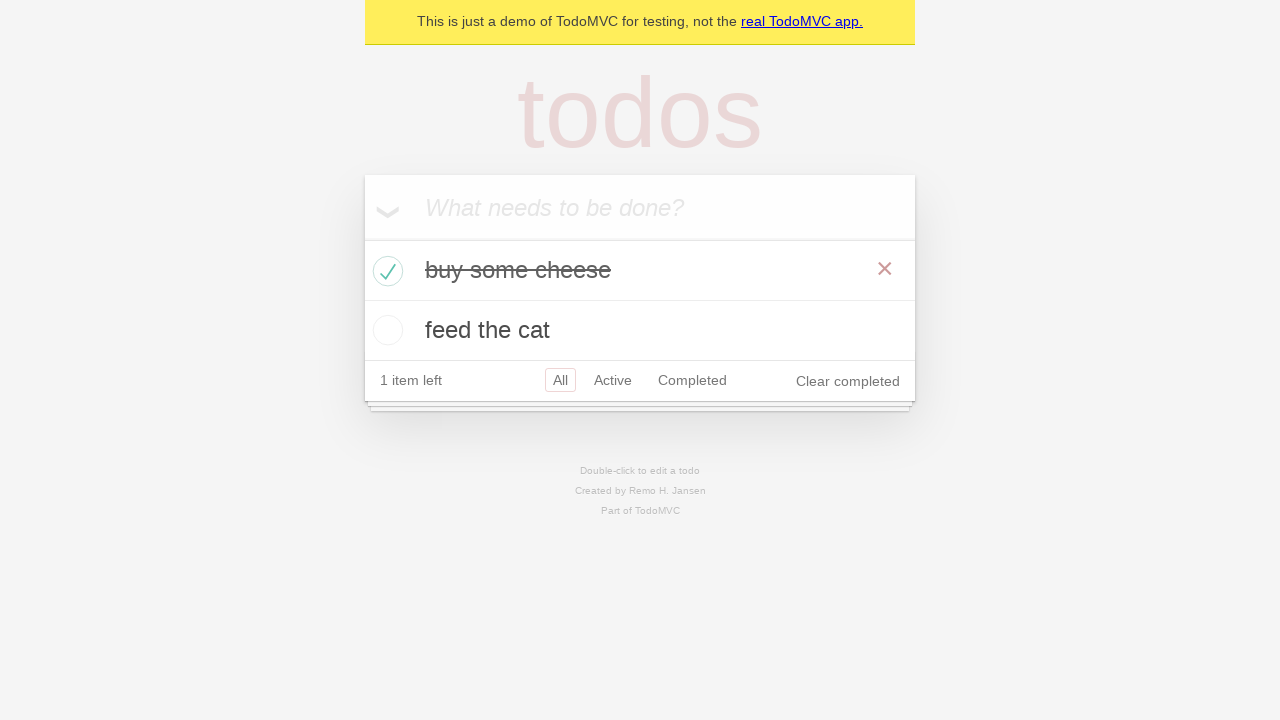

Unchecked the first todo item checkbox to un-mark as complete at (385, 271) on internal:testid=[data-testid="todo-item"s] >> nth=0 >> internal:role=checkbox
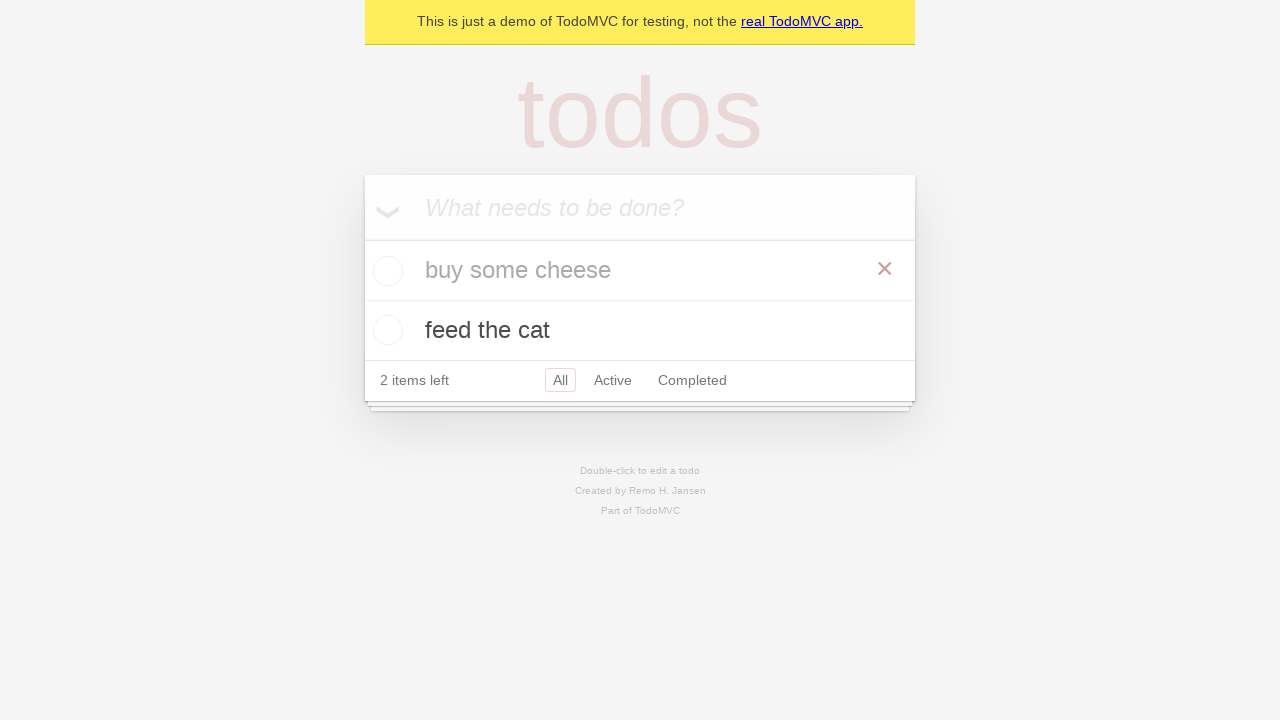

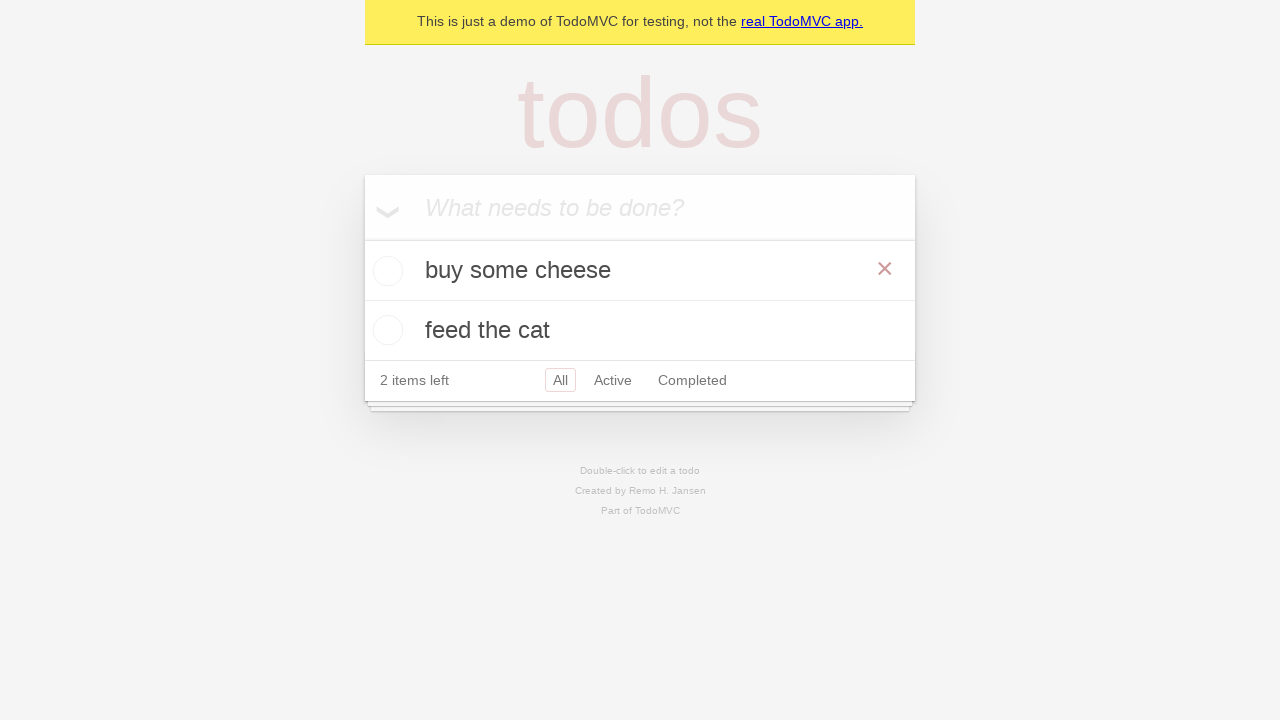